Tests the jQuery UI slider functionality by dragging the slider handle horizontally

Starting URL: https://jqueryui.com/slider/

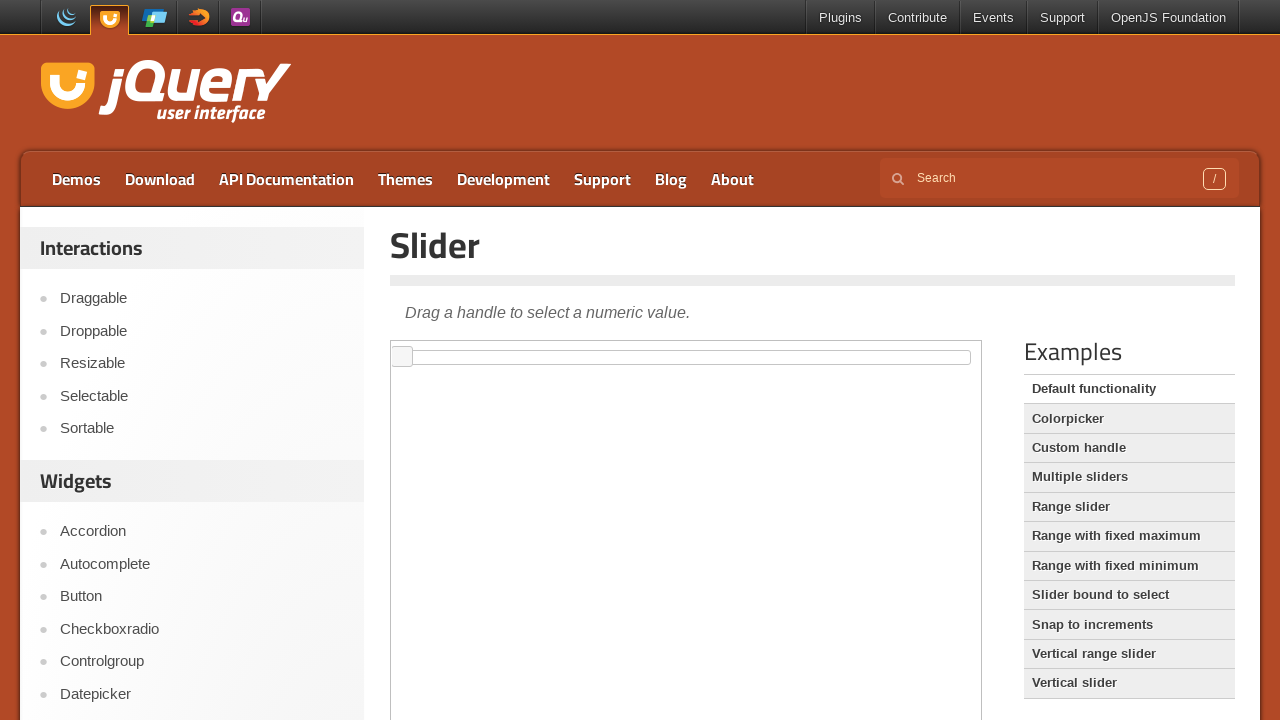

Located the iframe containing the slider
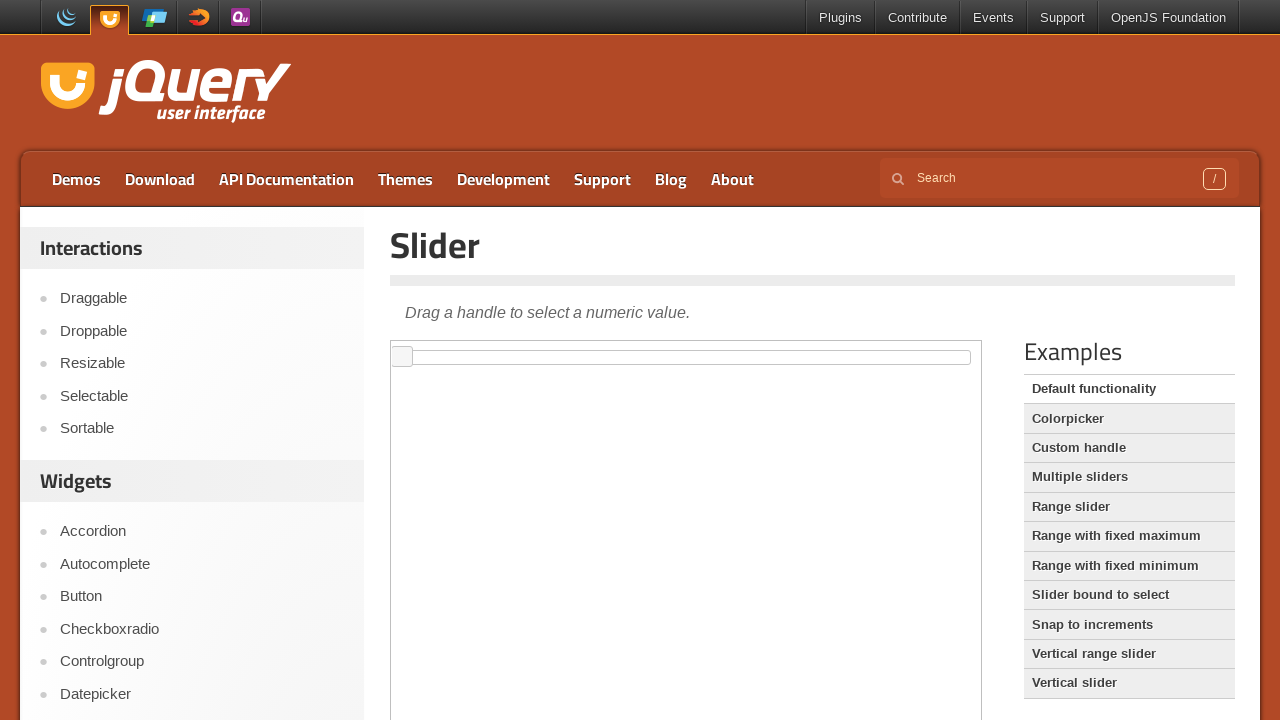

Located the slider handle element
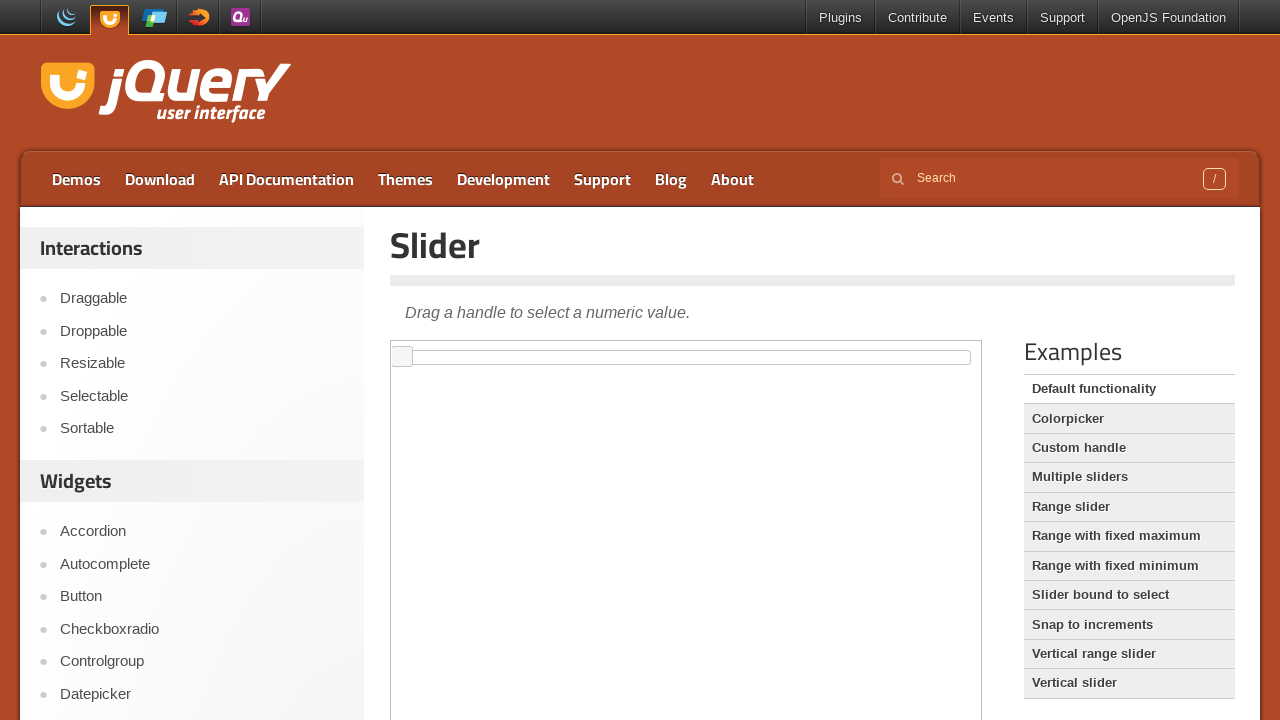

Dragged the slider handle 100 pixels to the right at (493, 347)
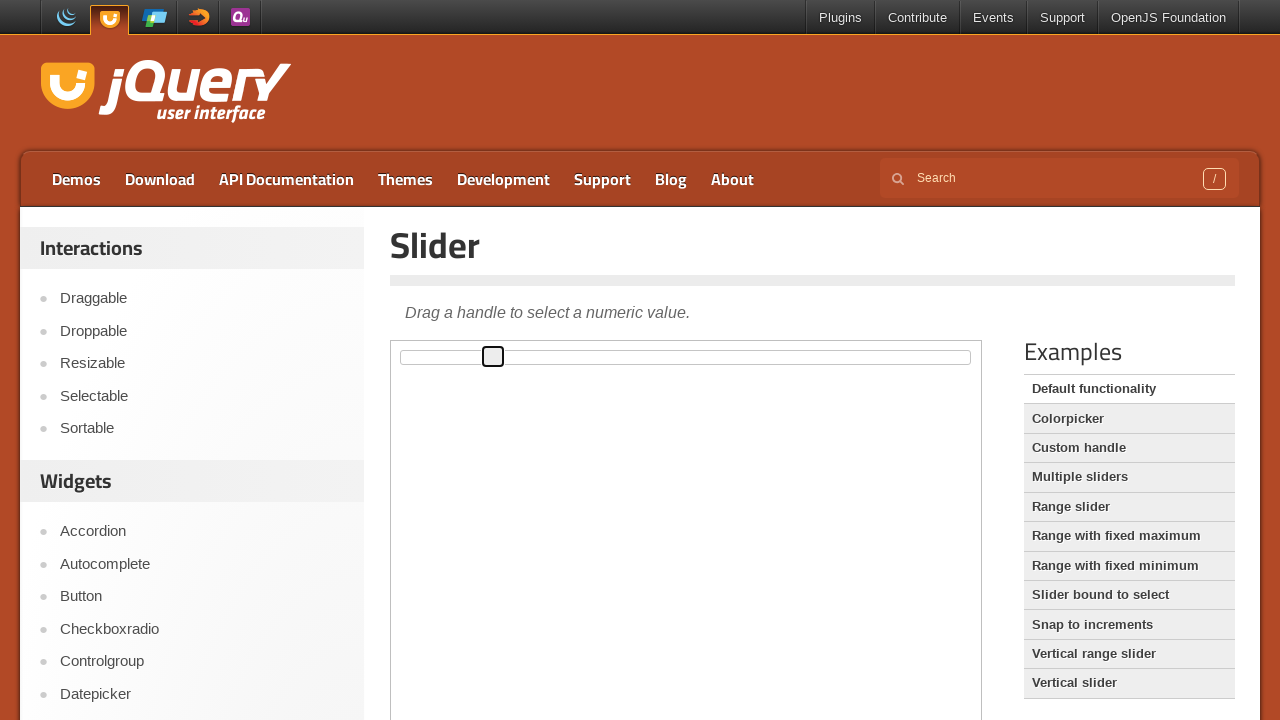

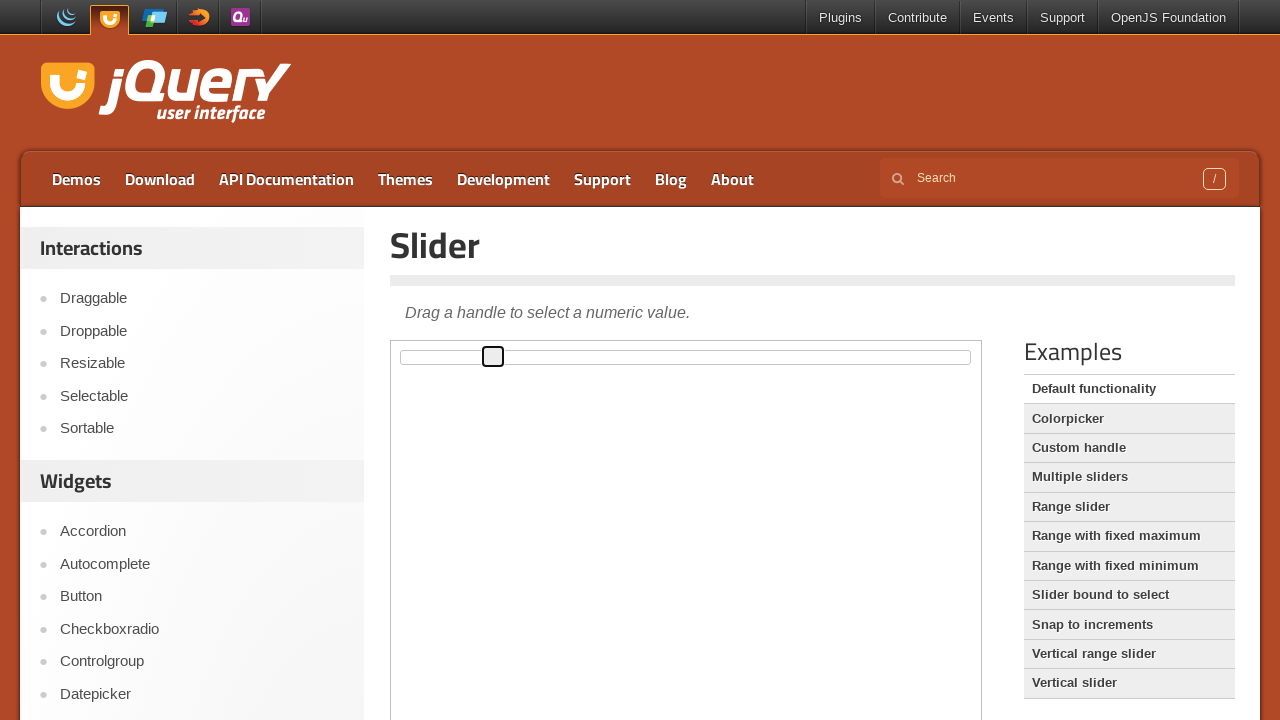